Tests entering edit mode on a todo without making changes and pressing Escape to exit

Starting URL: https://todomvc.com/examples/typescript-angular/#/

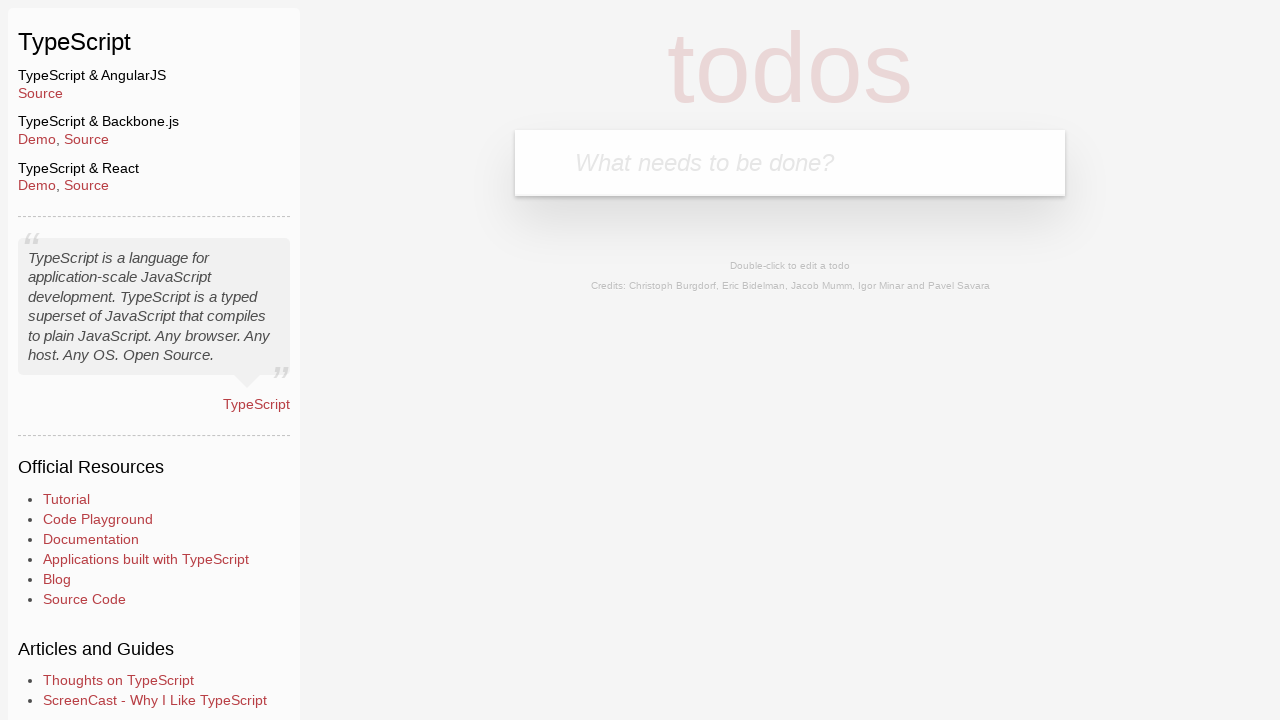

Filled new todo input with 'Lorem' on .new-todo
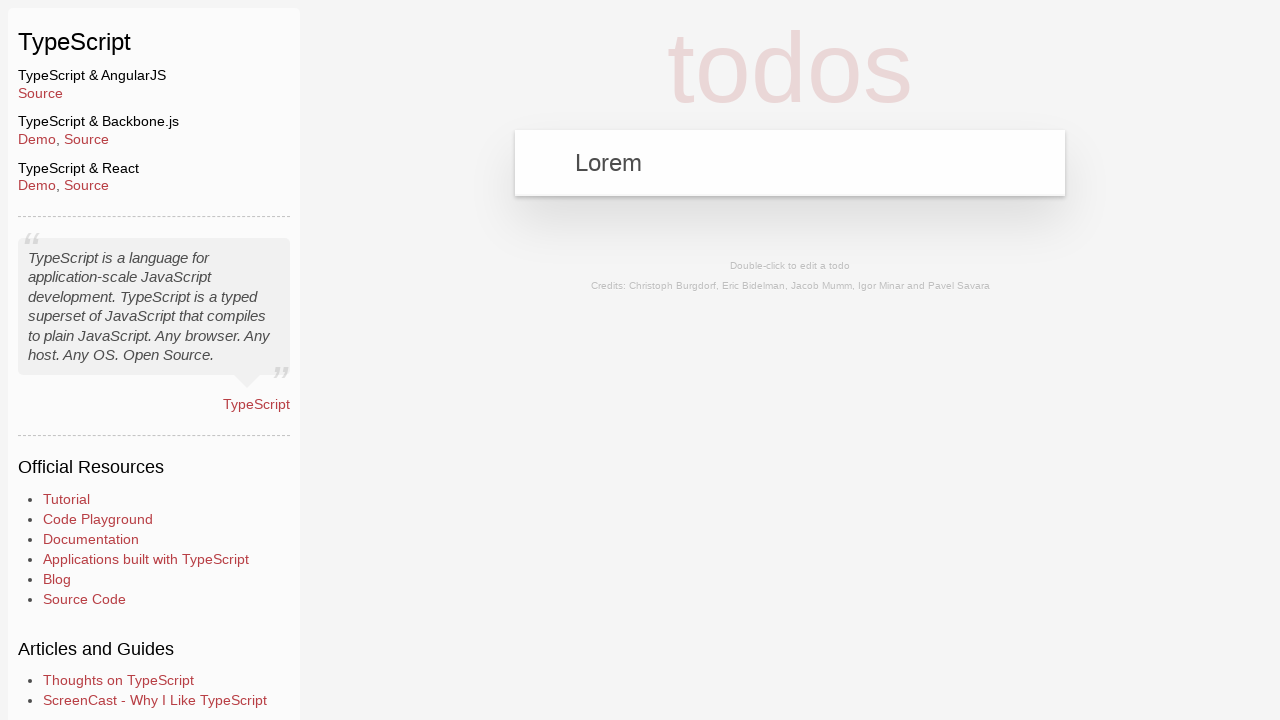

Pressed Enter to create the todo on .new-todo
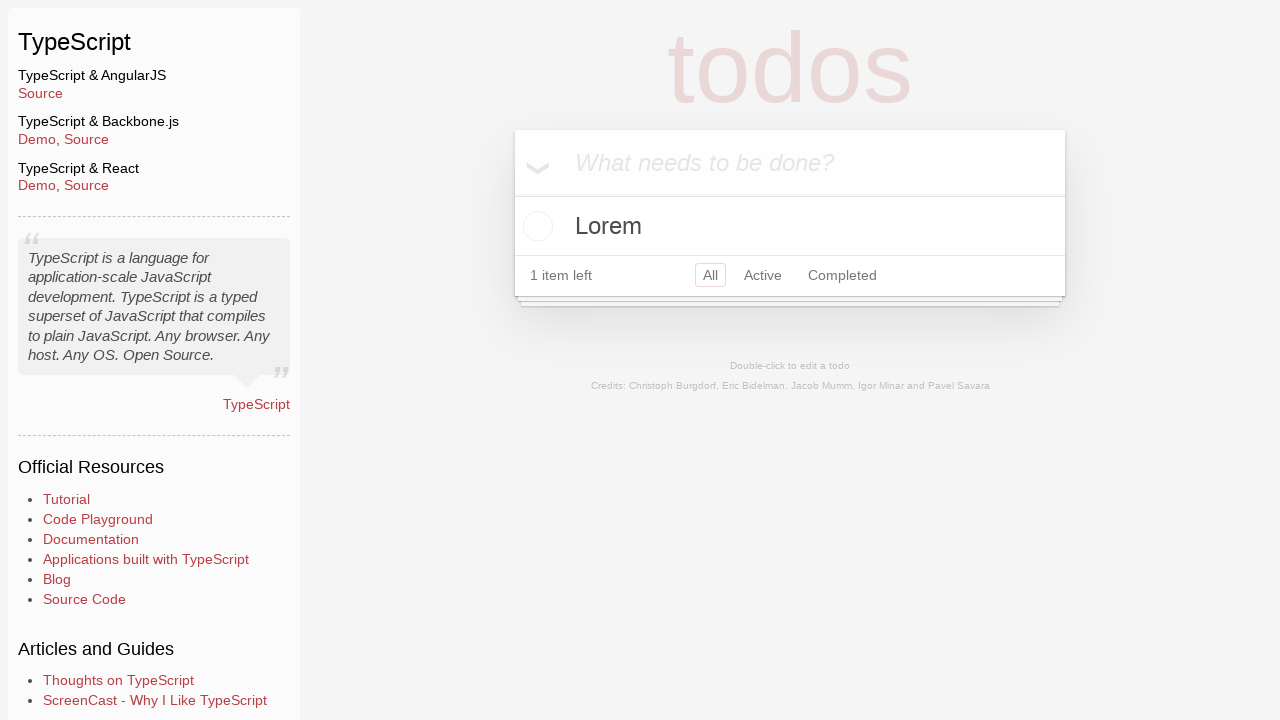

Double-clicked todo to enter edit mode at (790, 226) on text=Lorem
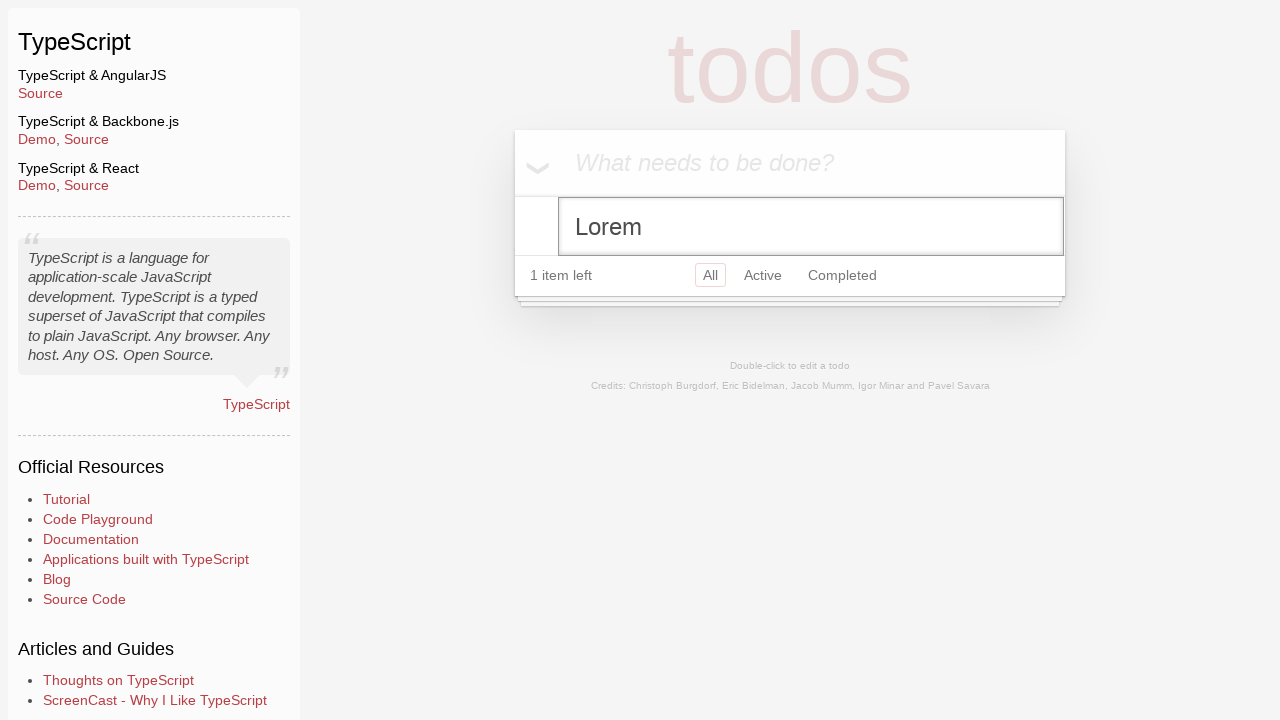

Filled edit field with 'Ipsum' on .edit
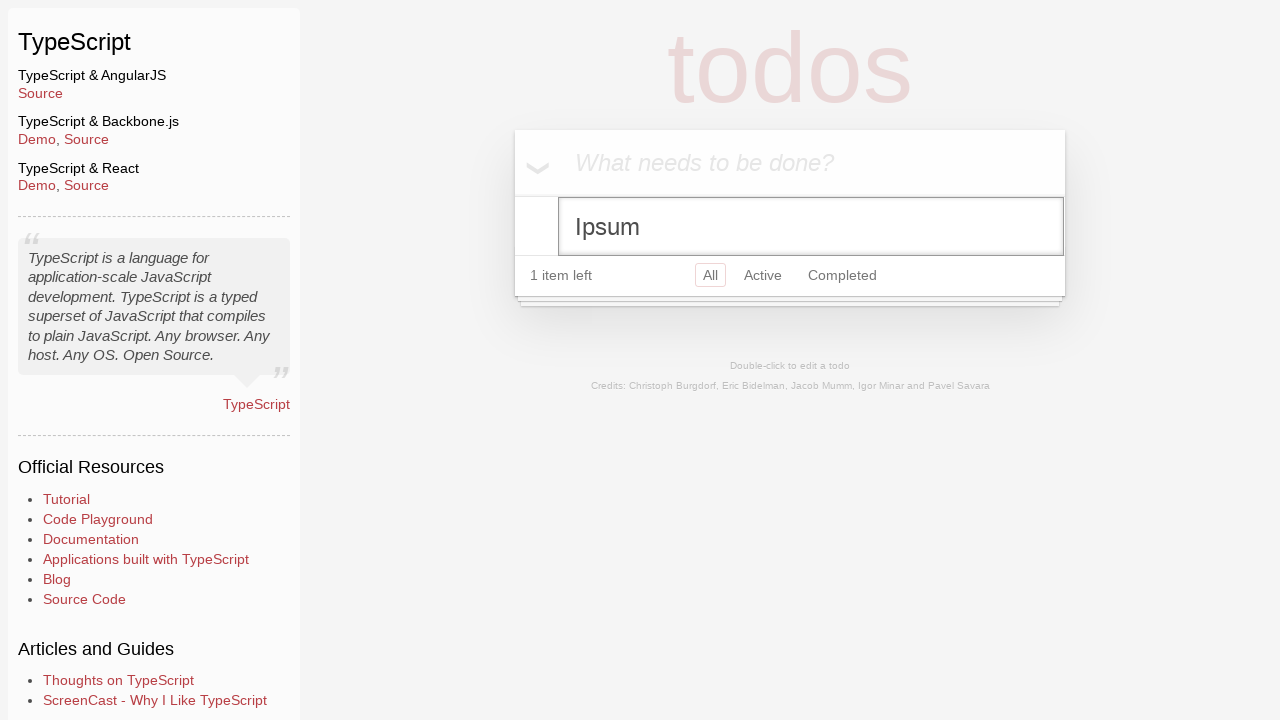

Pressed Escape to discard the edit on .edit
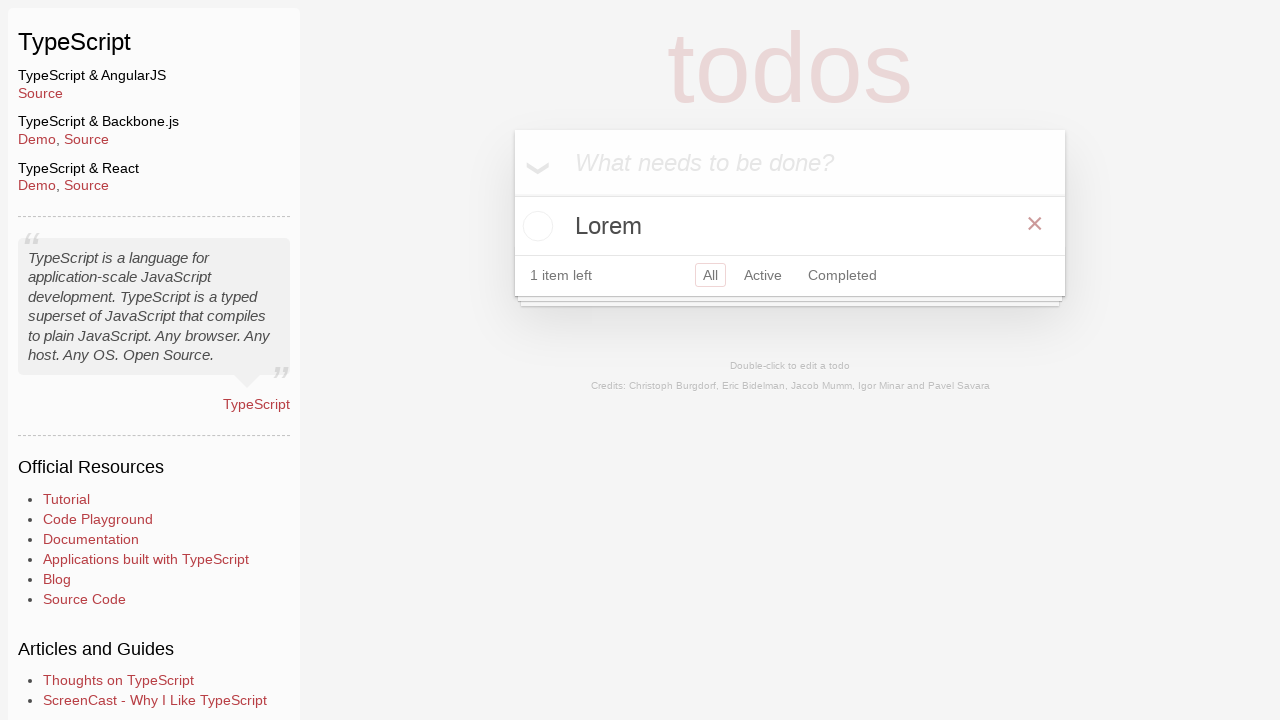

Verified original todo text 'Lorem' is still present
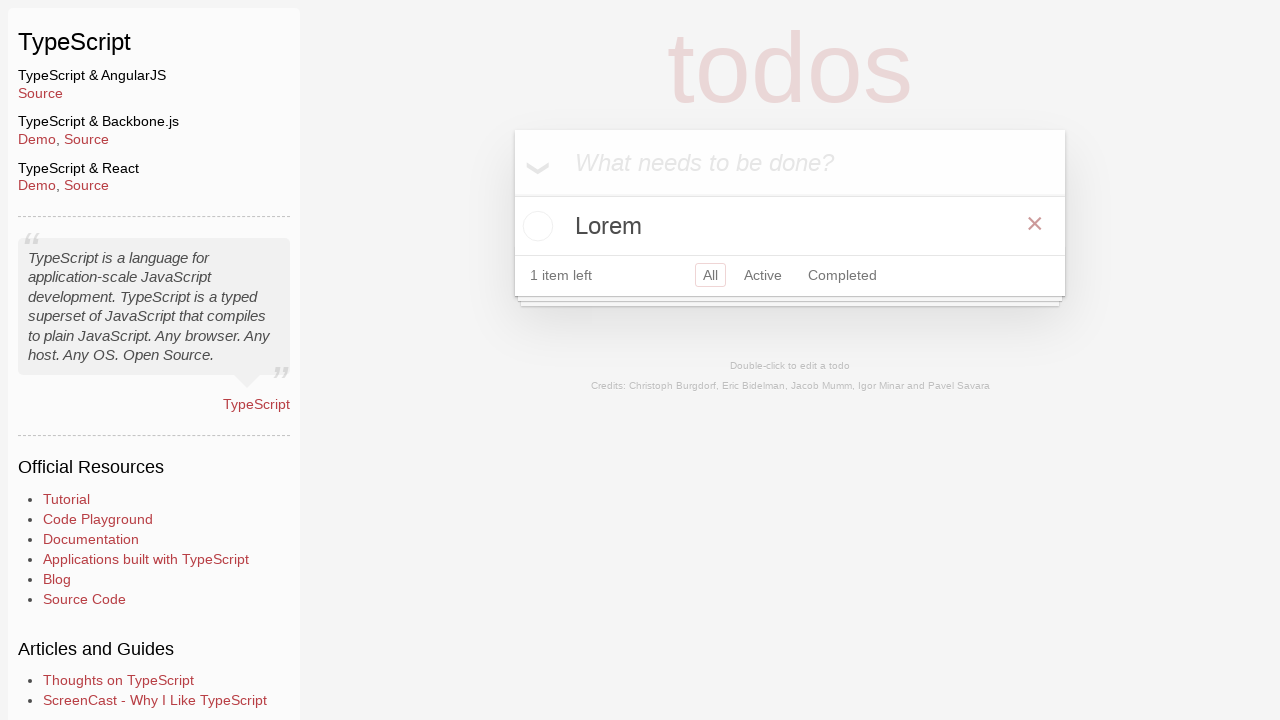

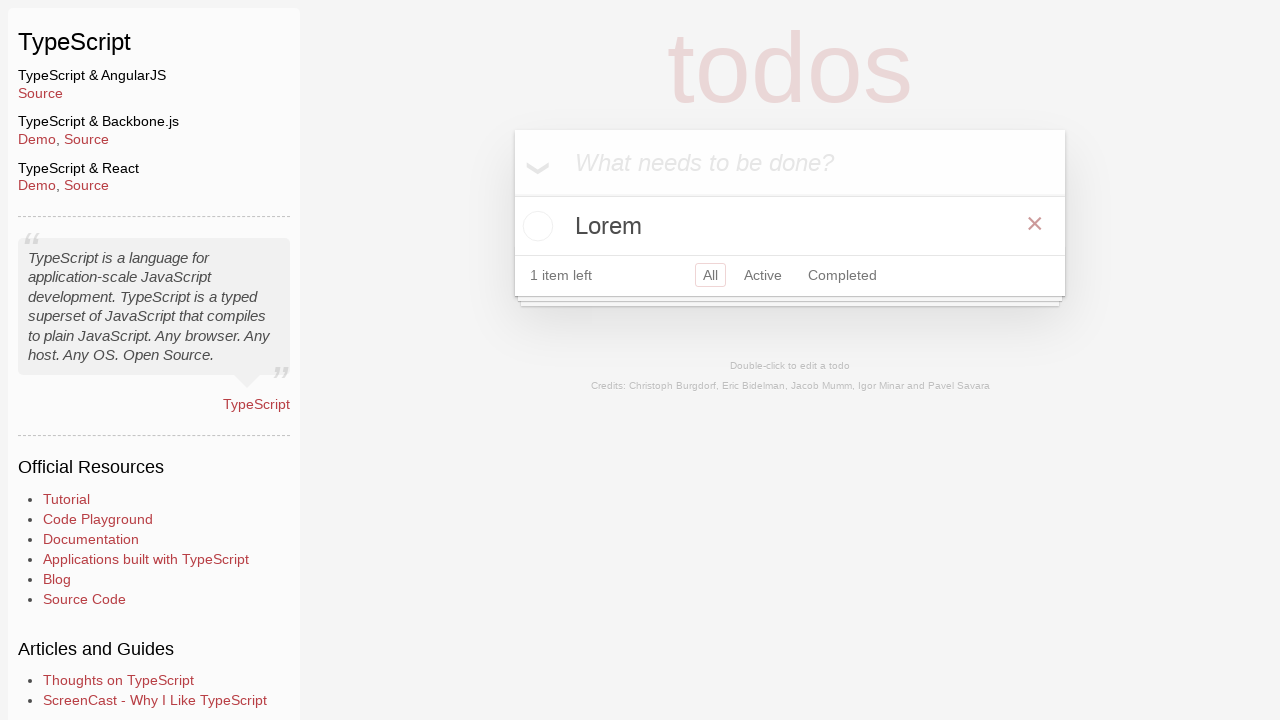